Tests click-hold, move, and release mouse action sequence for drag operation

Starting URL: https://crossbrowsertesting.github.io/drag-and-drop

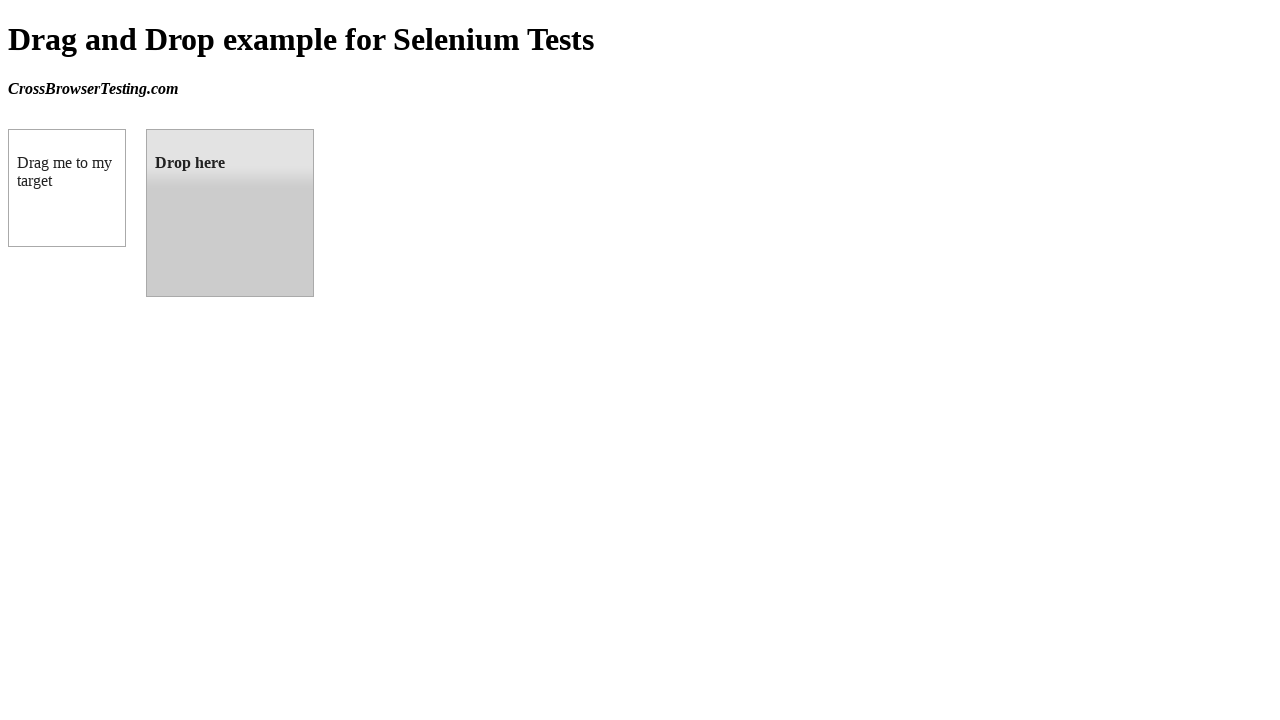

Located draggable source element
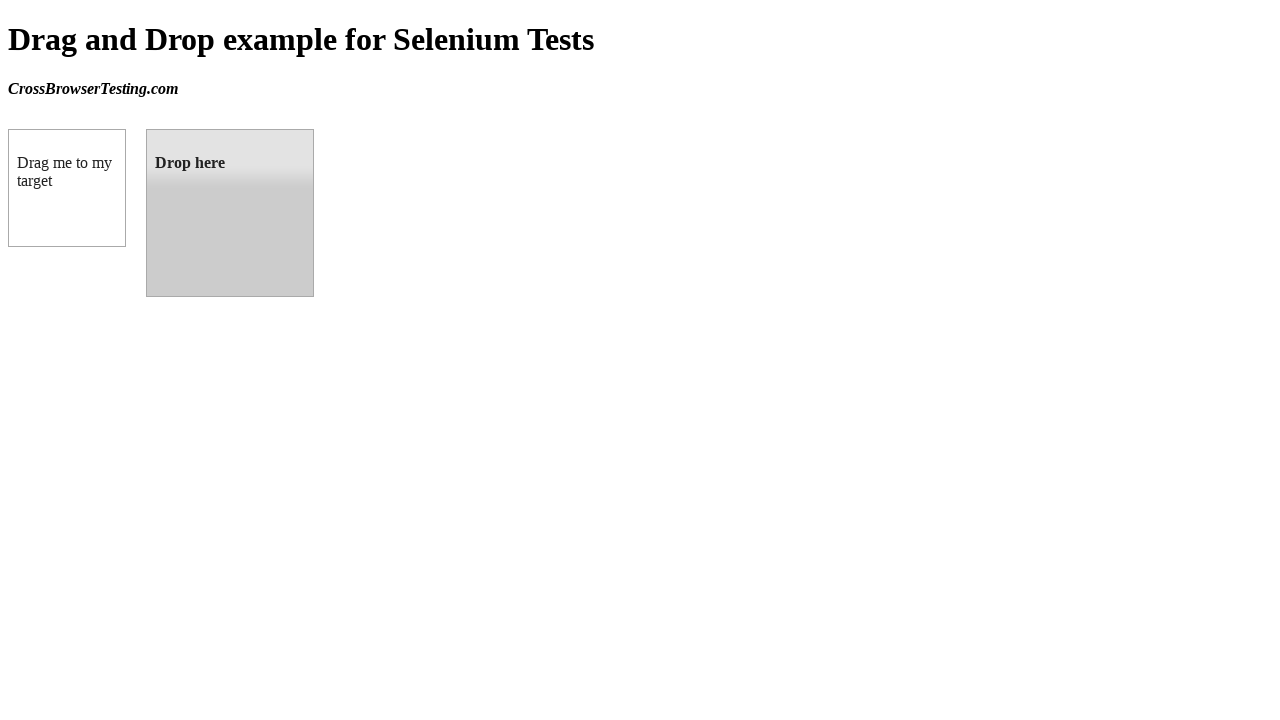

Located droppable target element
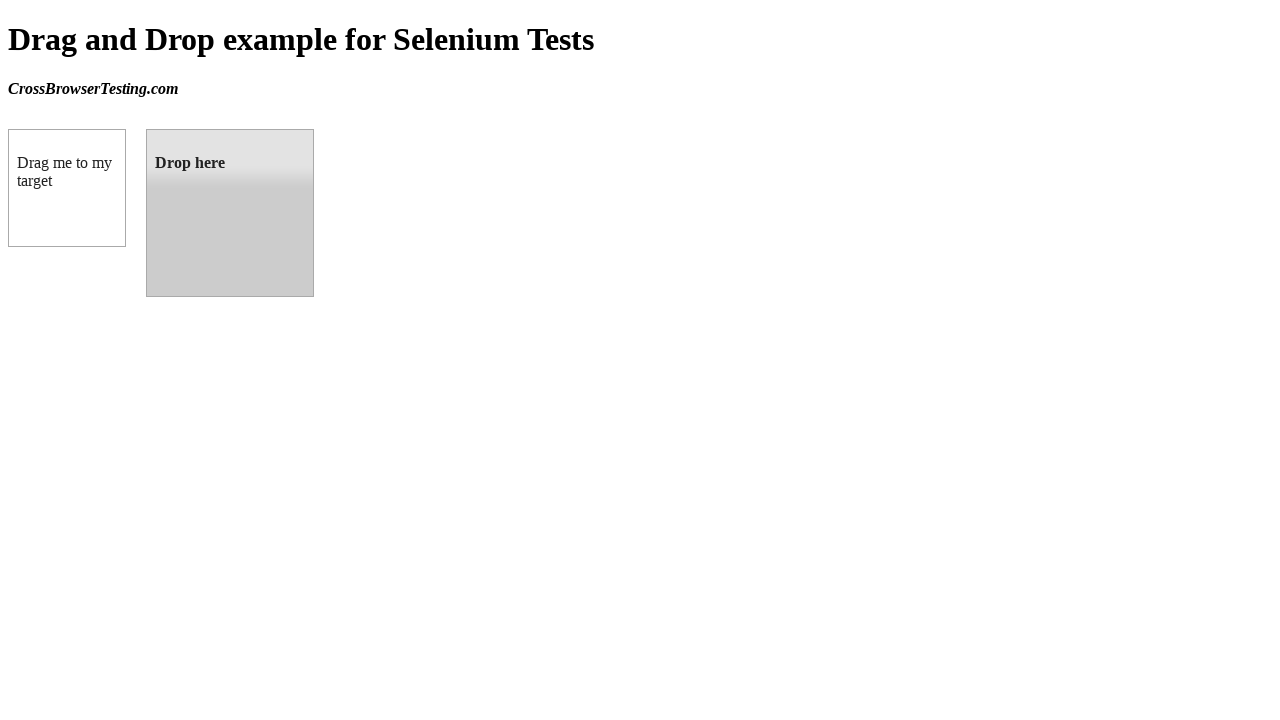

Retrieved bounding box for source element
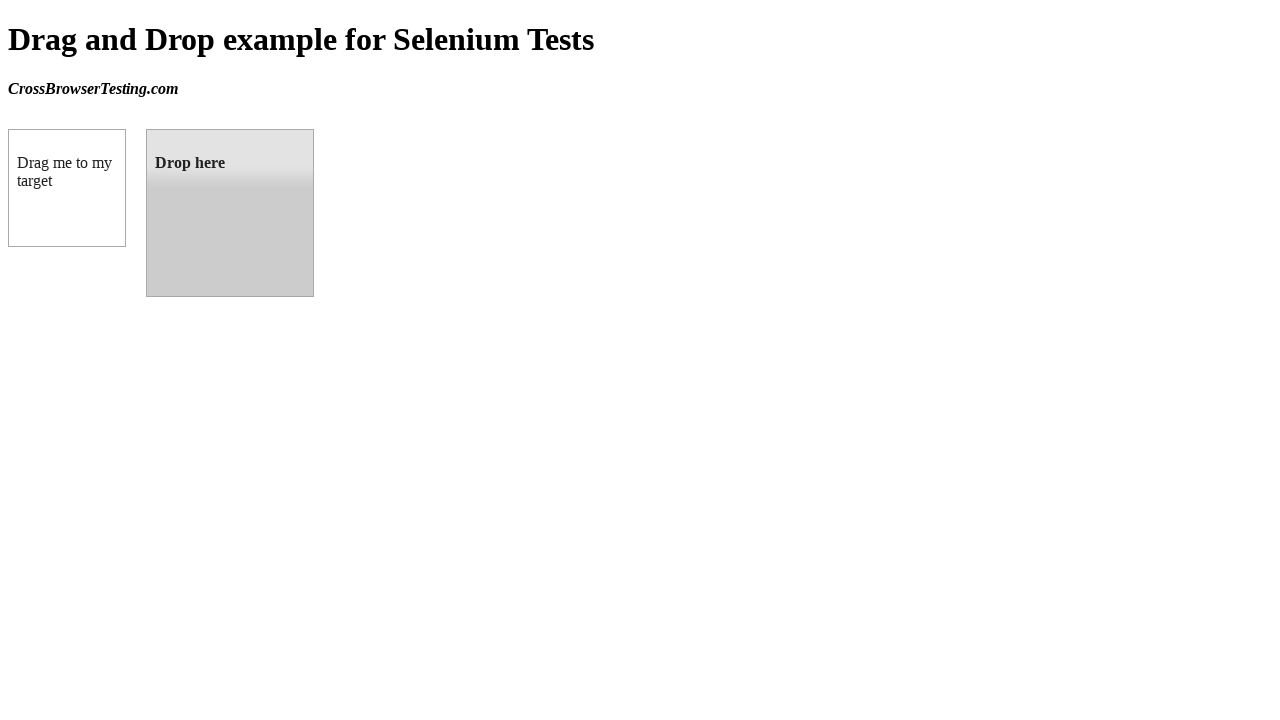

Retrieved bounding box for target element
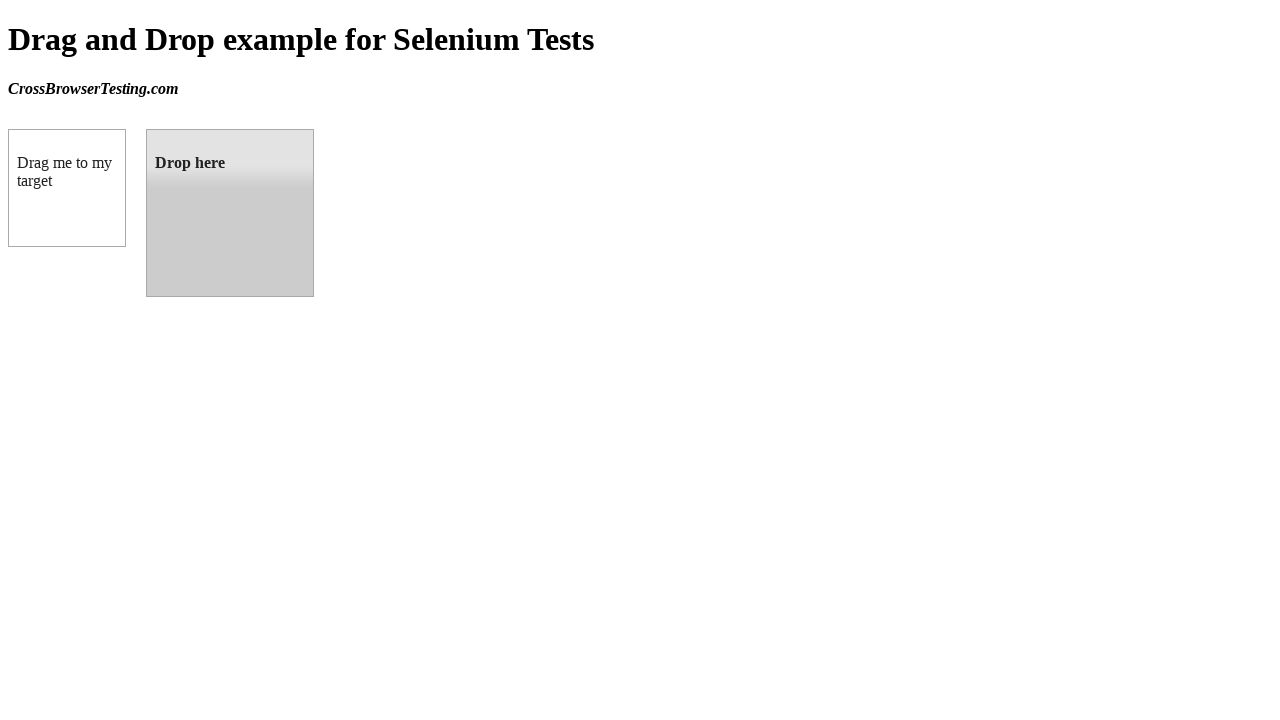

Moved mouse to center of source element at (67, 188)
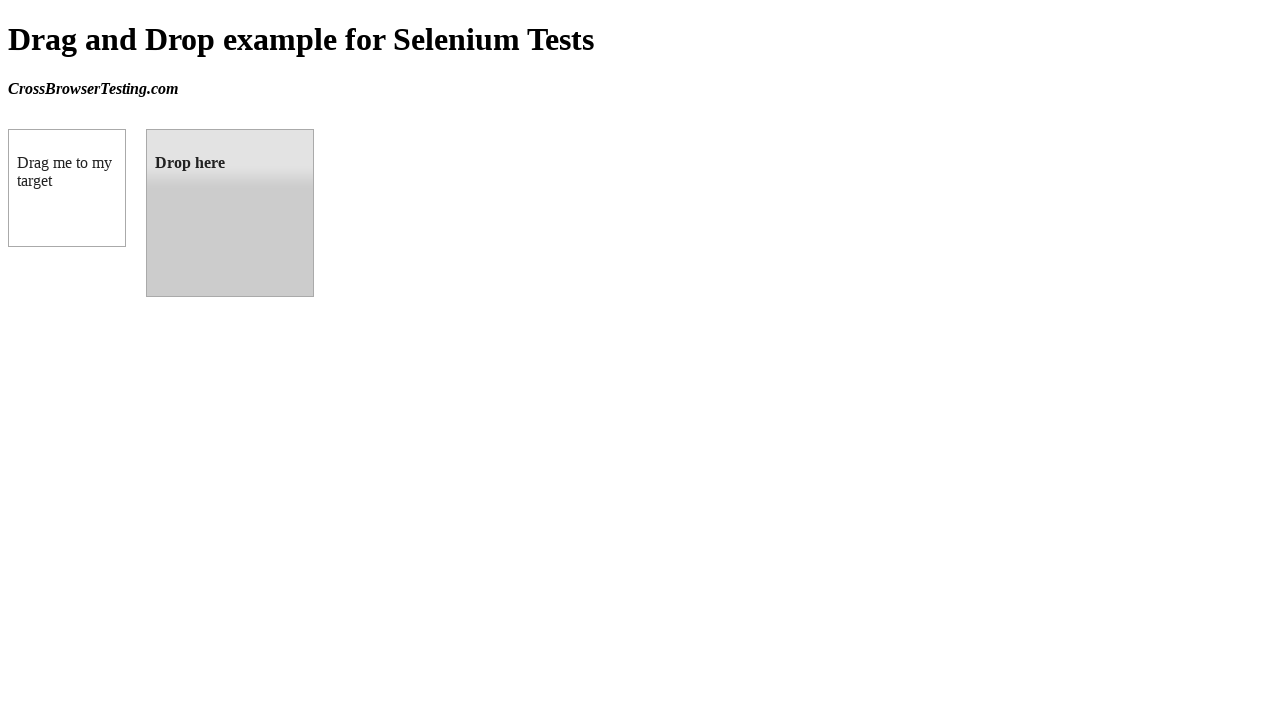

Pressed mouse button down to initiate drag at (67, 188)
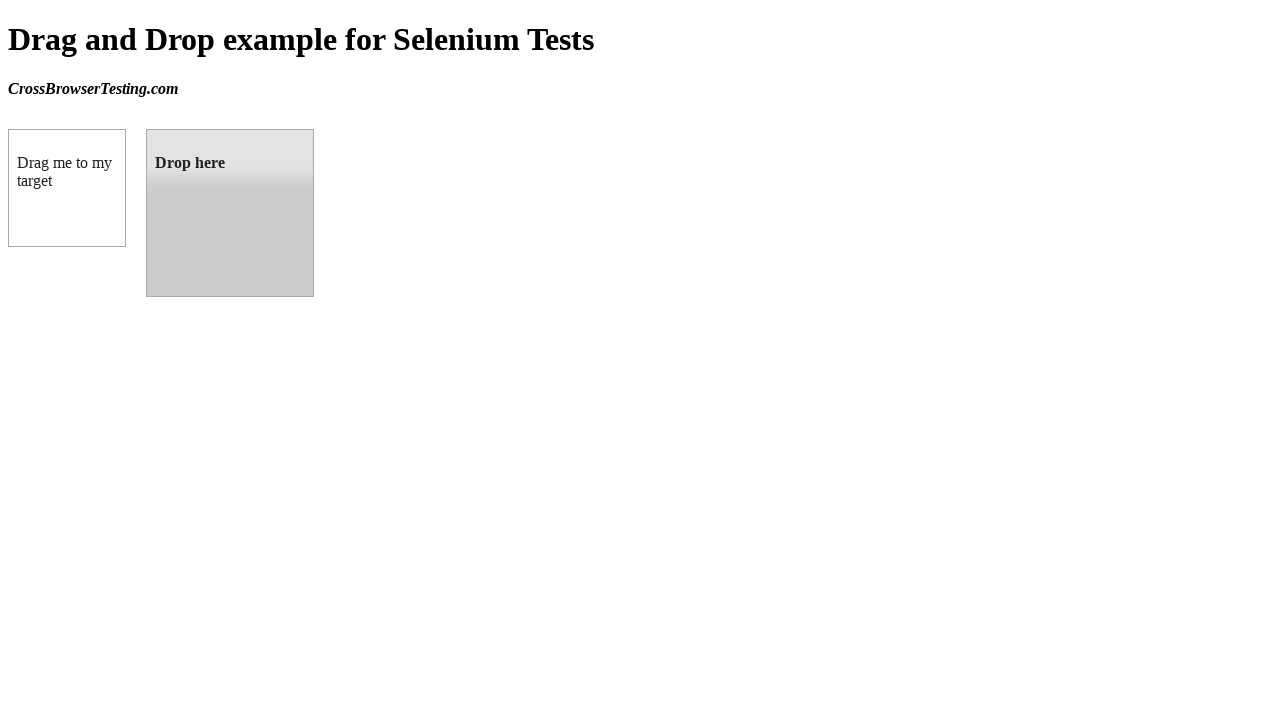

Moved mouse to center of target element while holding button at (230, 213)
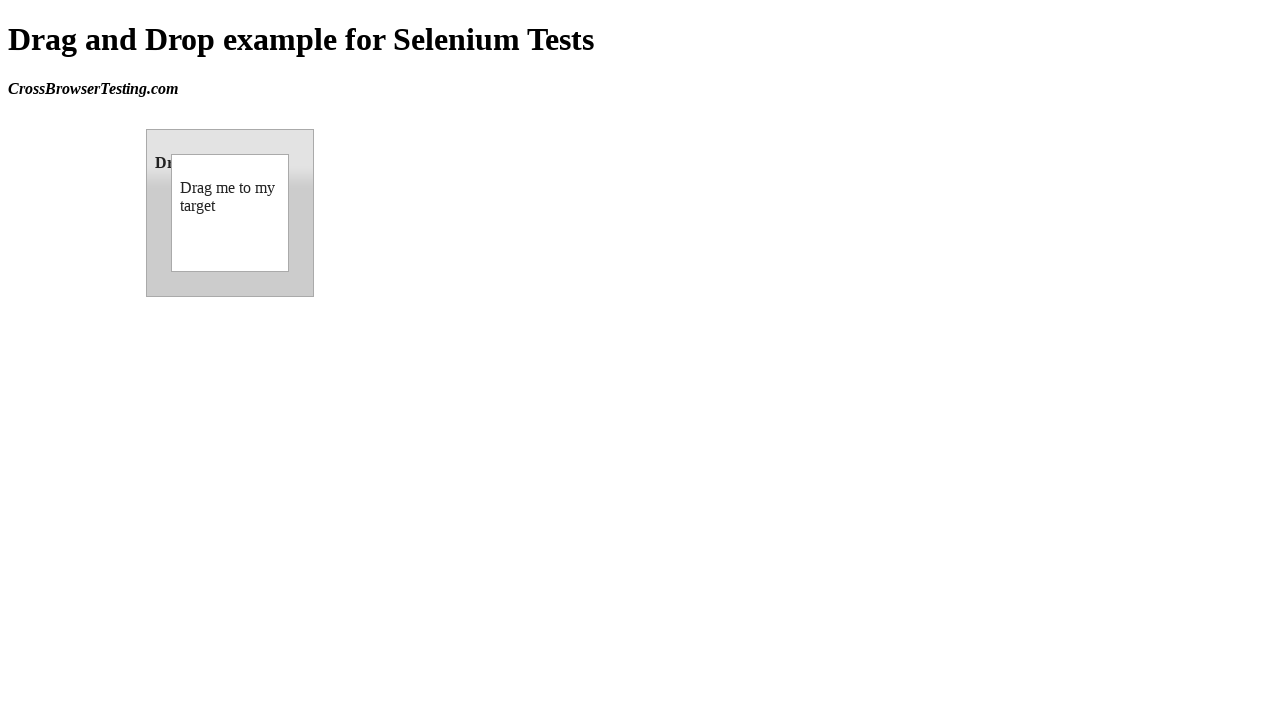

Released mouse button to complete drag and drop operation at (230, 213)
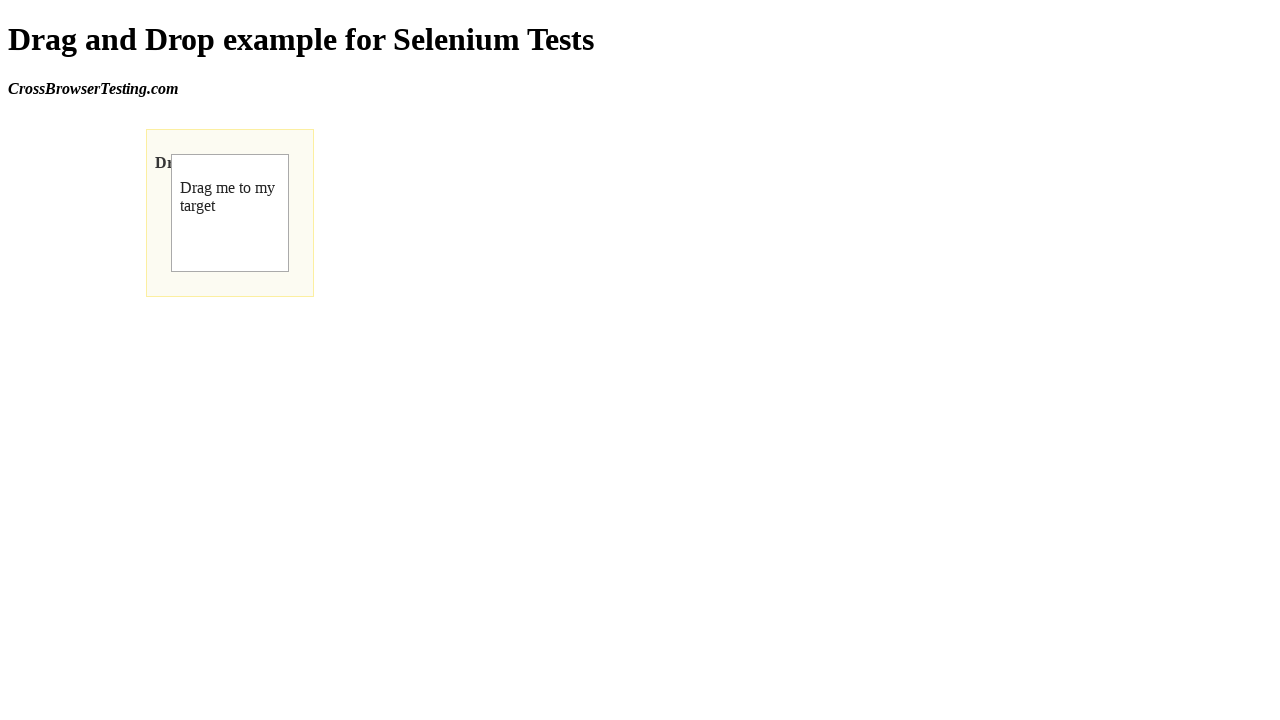

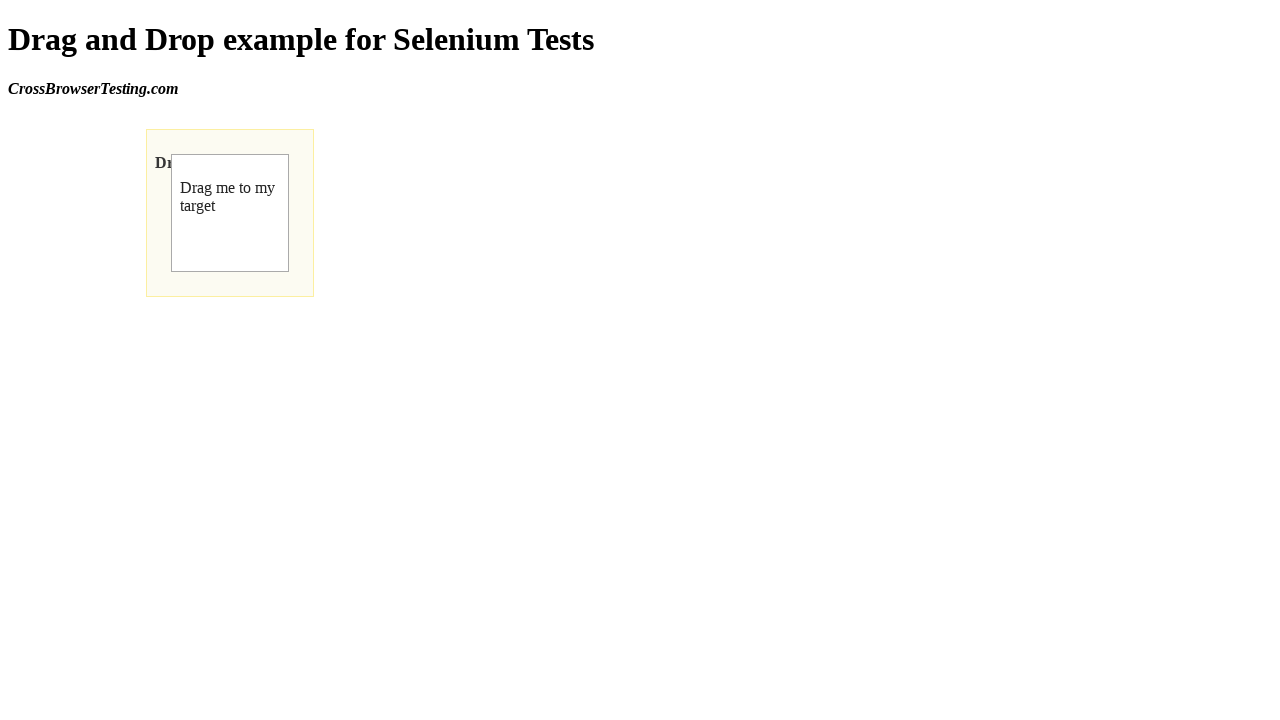